Tests drag and drop functionality by dragging an element from source to target location on a jQuery UI demo page

Starting URL: http://jqueryui.com/resources/demos/droppable/default.html

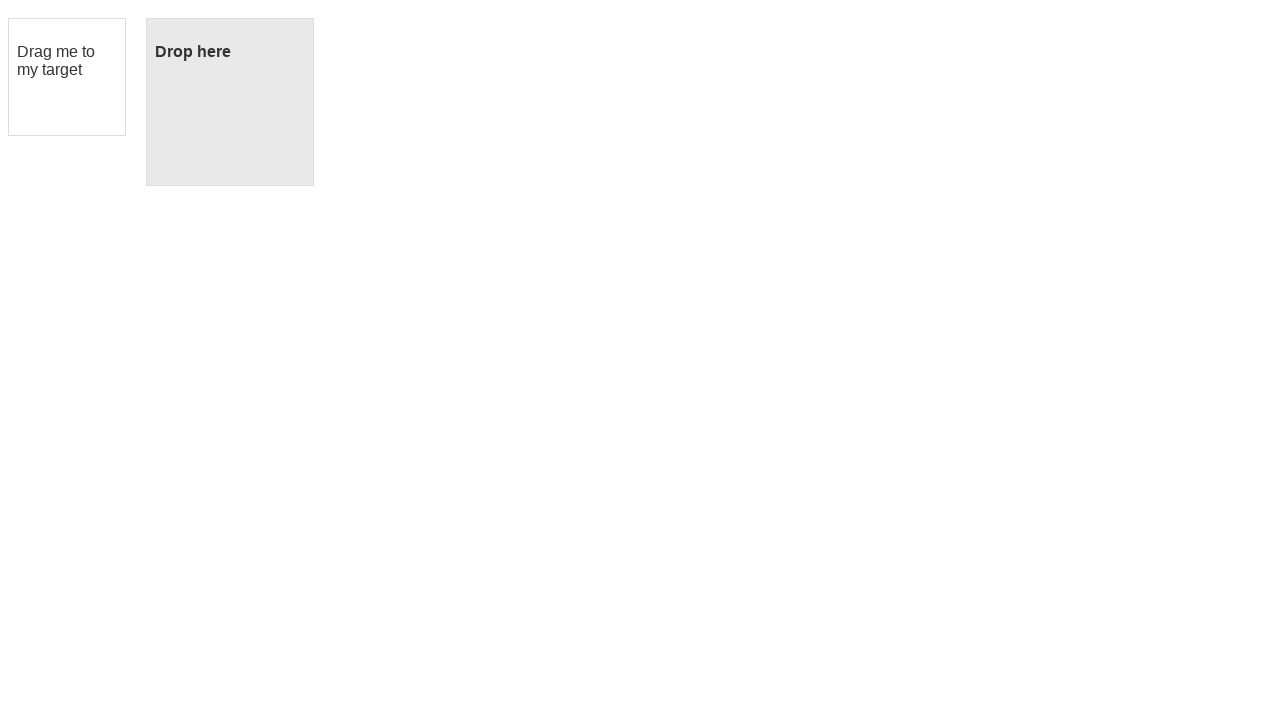

Located the draggable element
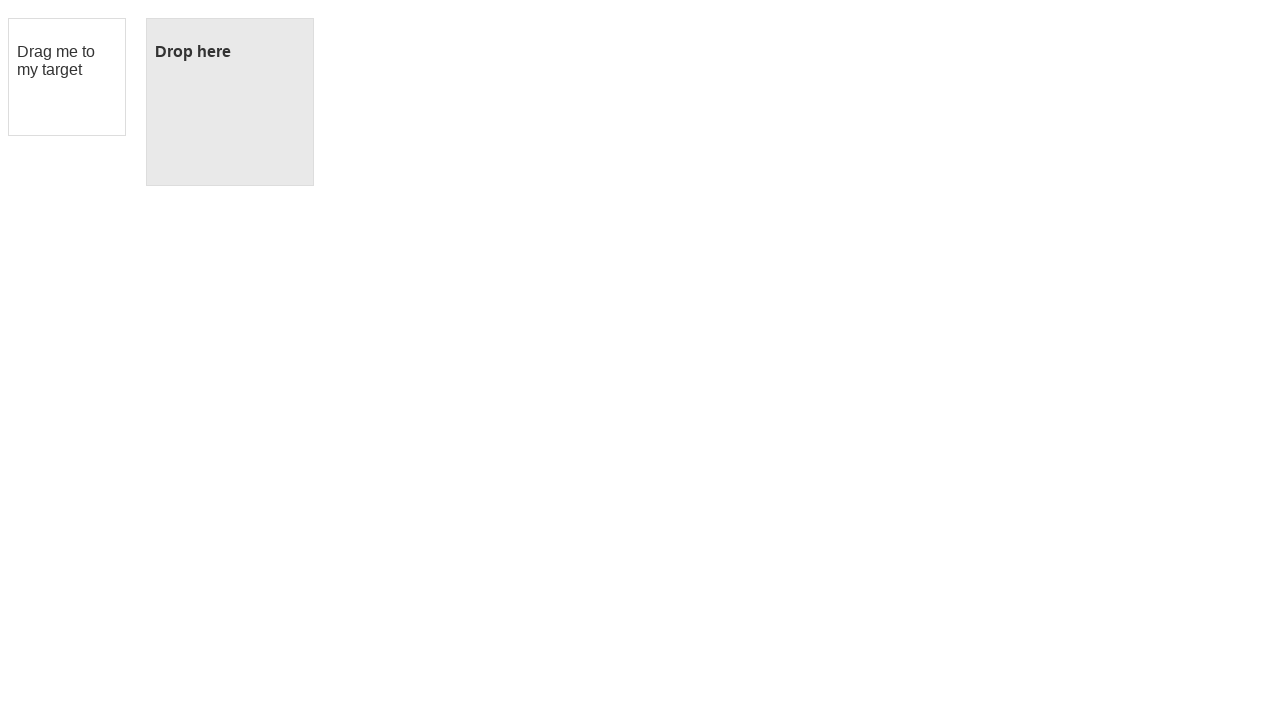

Located the droppable target element
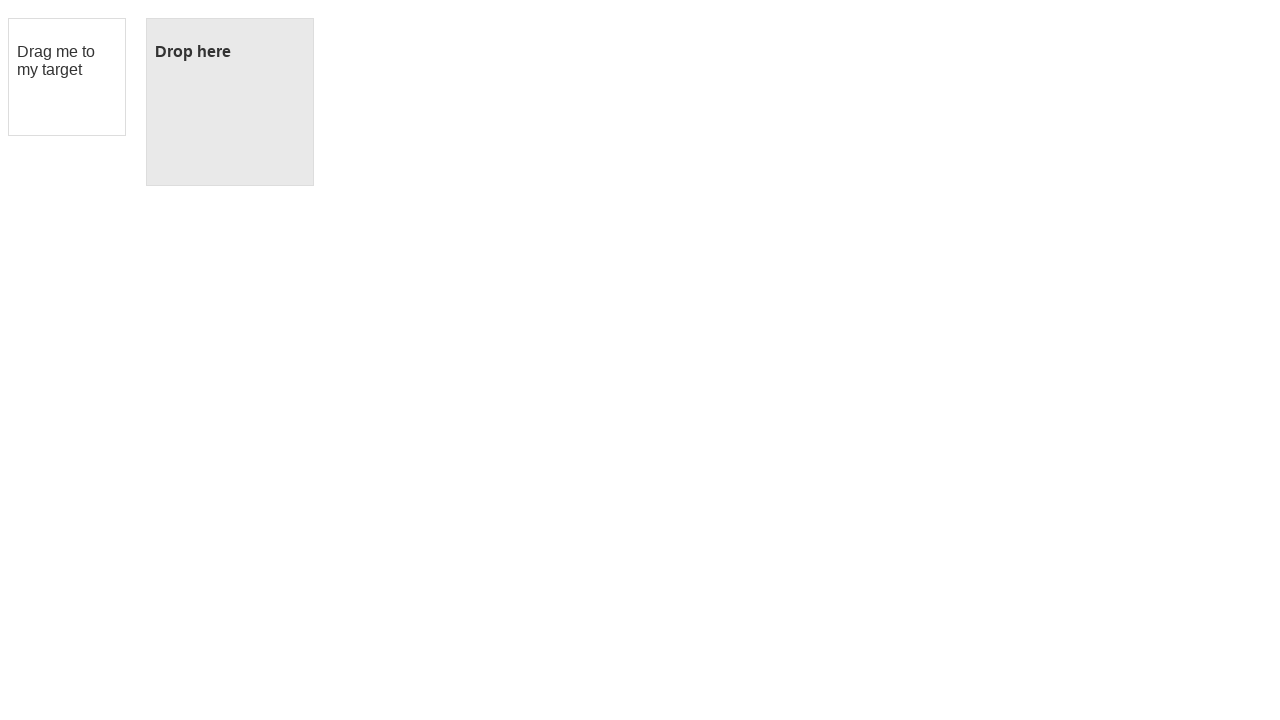

Dragged element from source to target location at (230, 102)
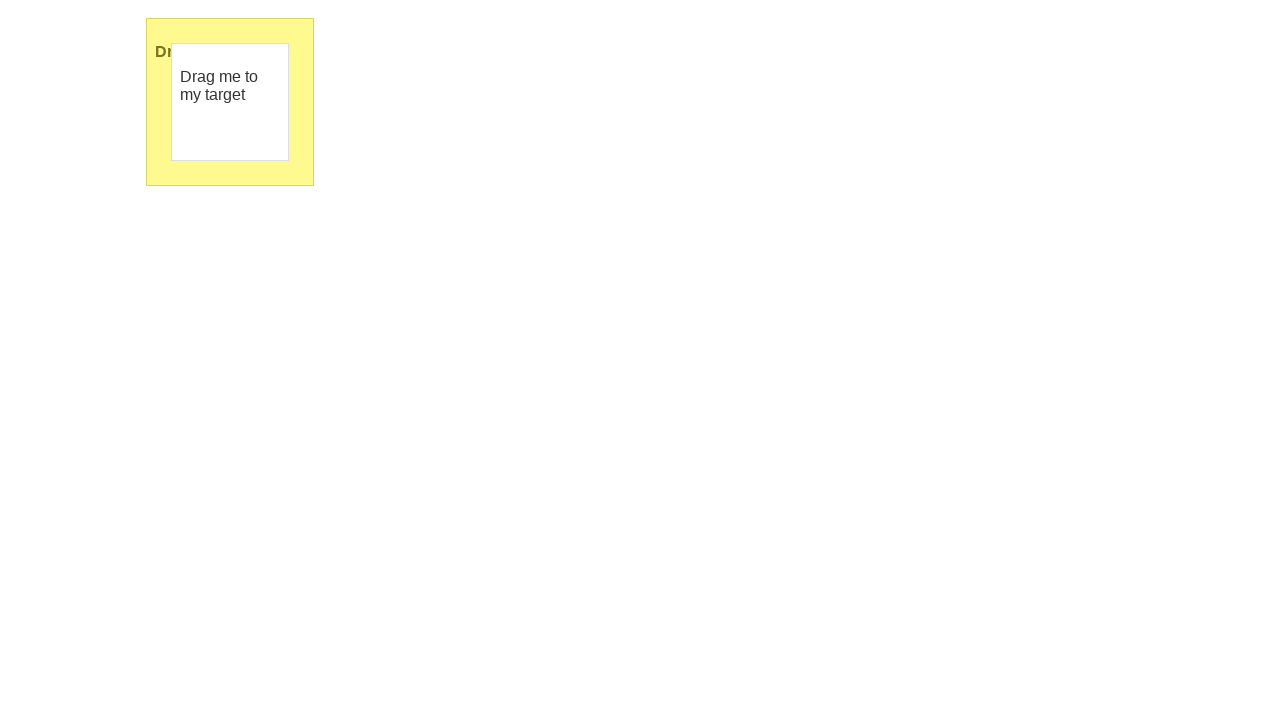

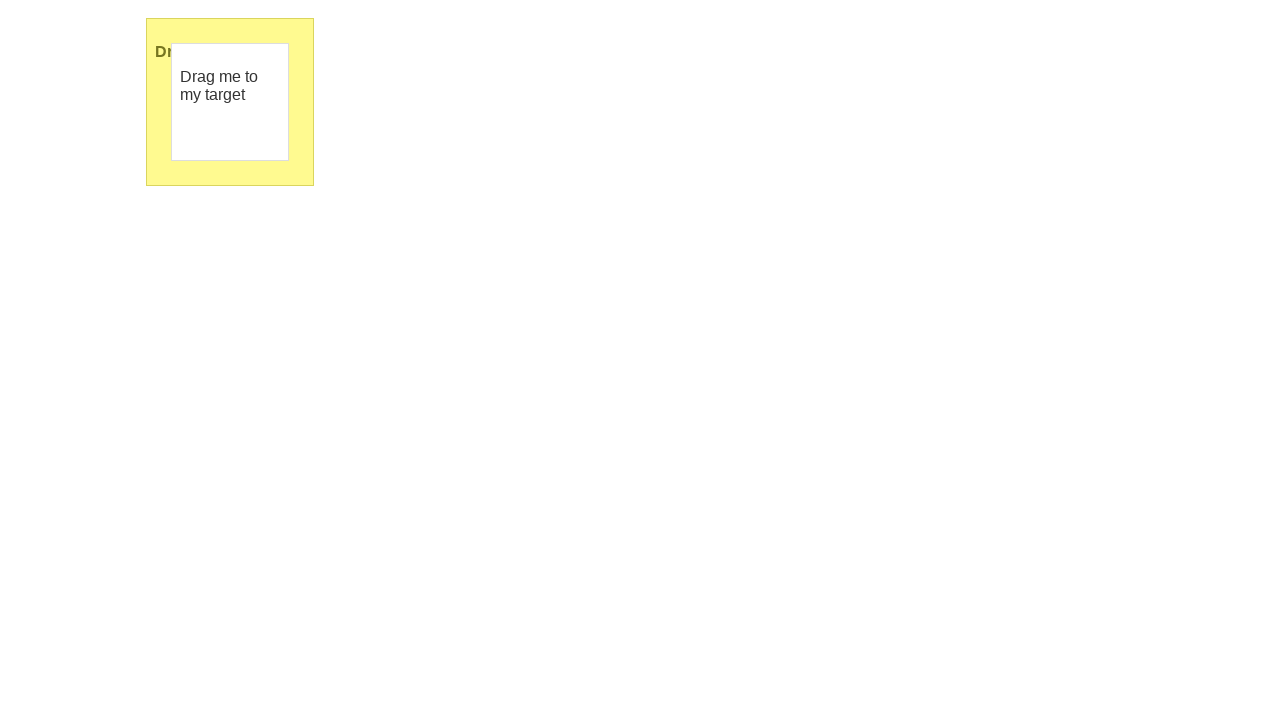